Tests the "Yes" radio button on DemoQA radio button page by clicking it and verifying the selection is confirmed

Starting URL: https://demoqa.com/radio-button

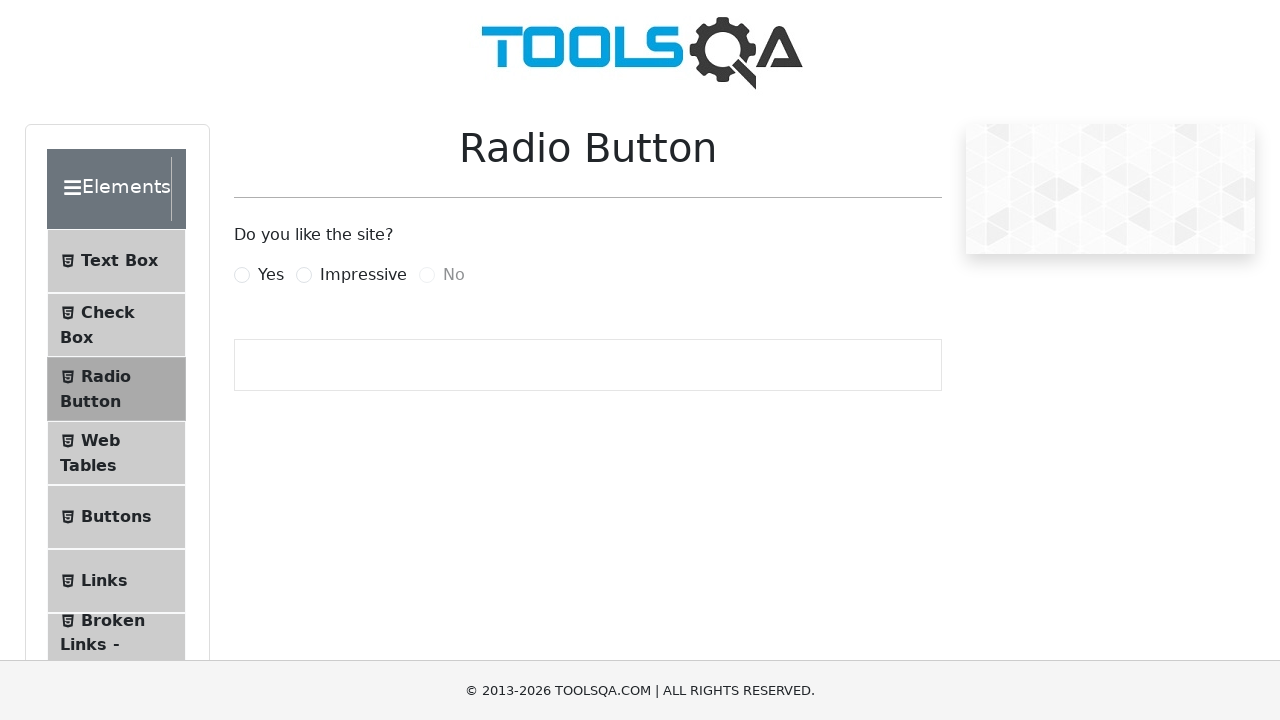

Clicked the 'Yes' radio button label at (271, 275) on label[for='yesRadio']
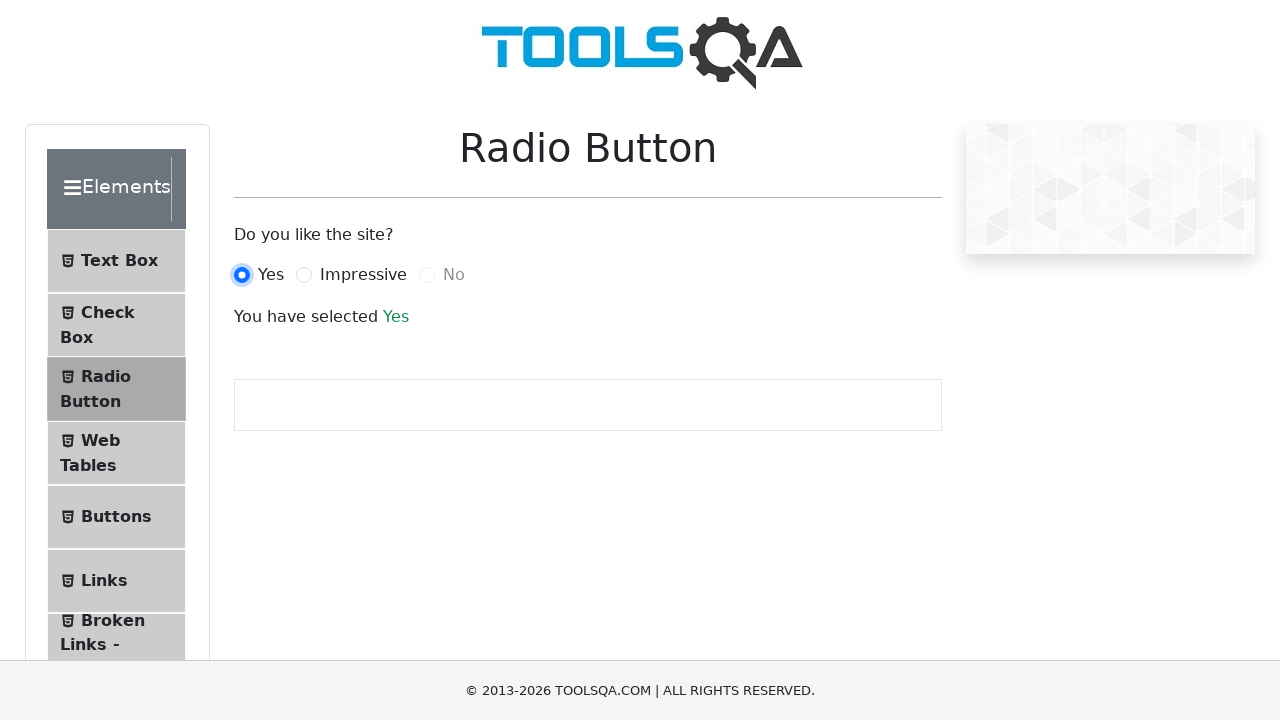

Success message element loaded
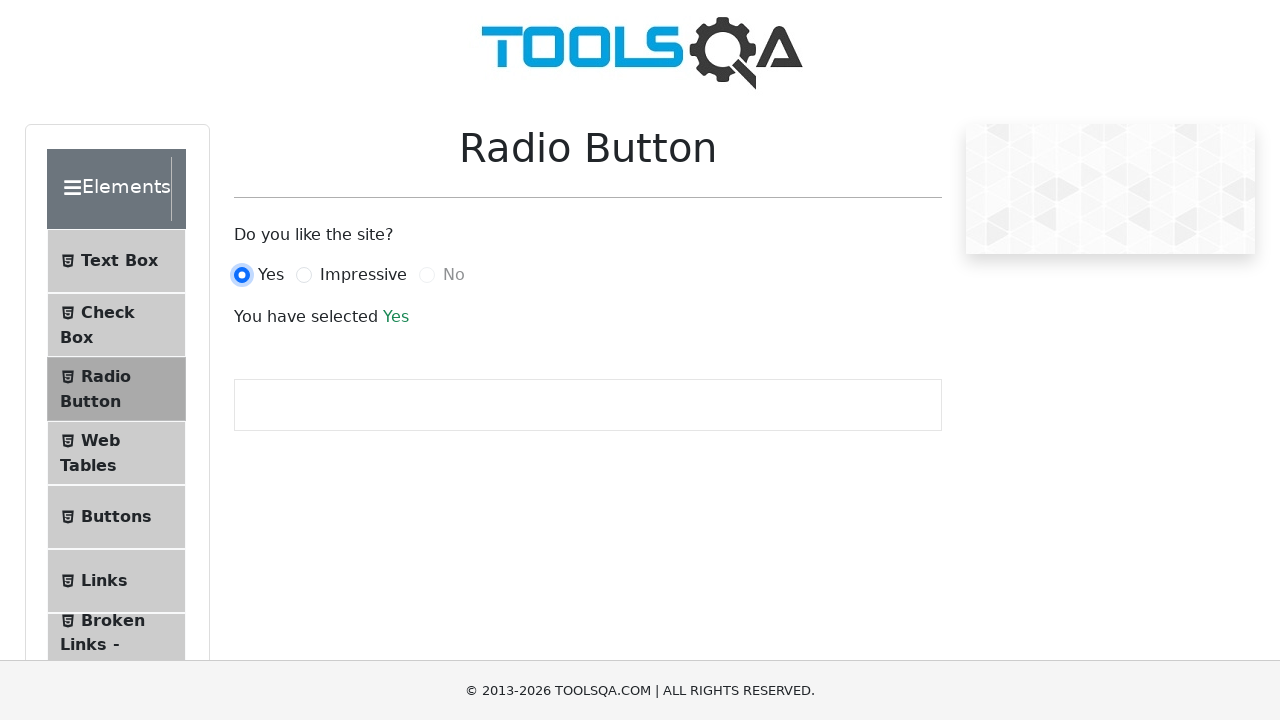

Verified success message contains 'Yes'
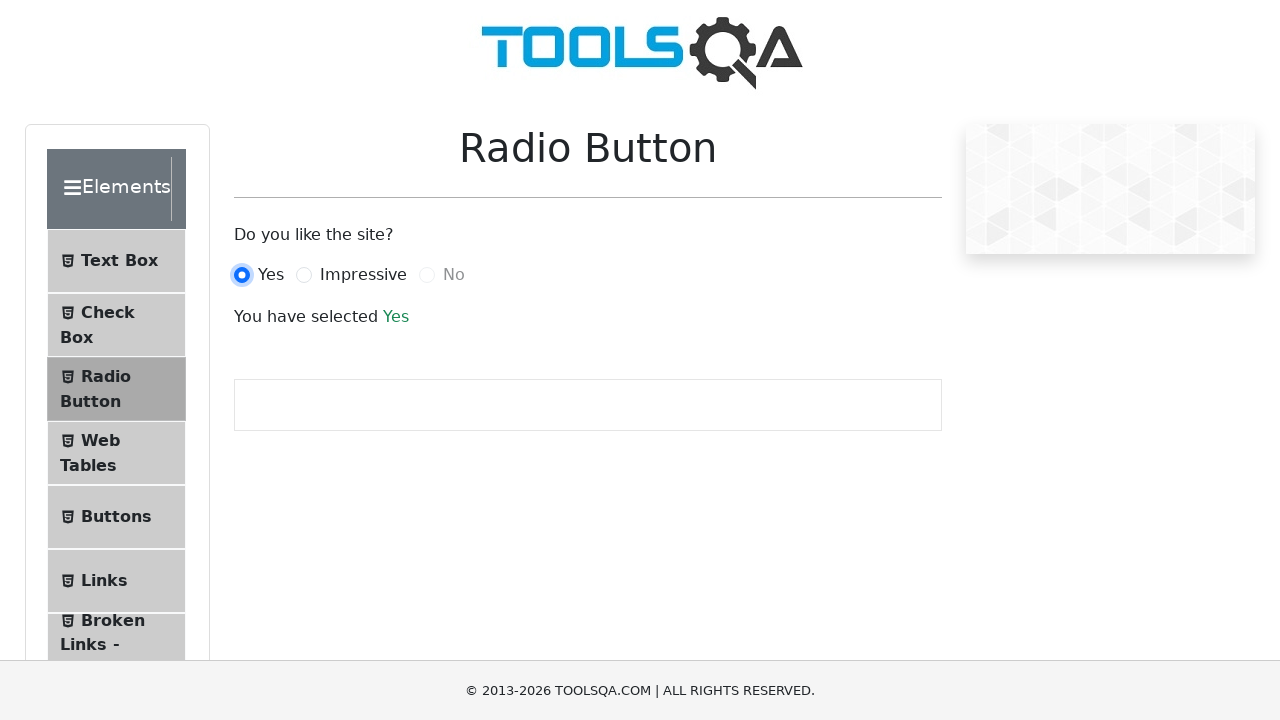

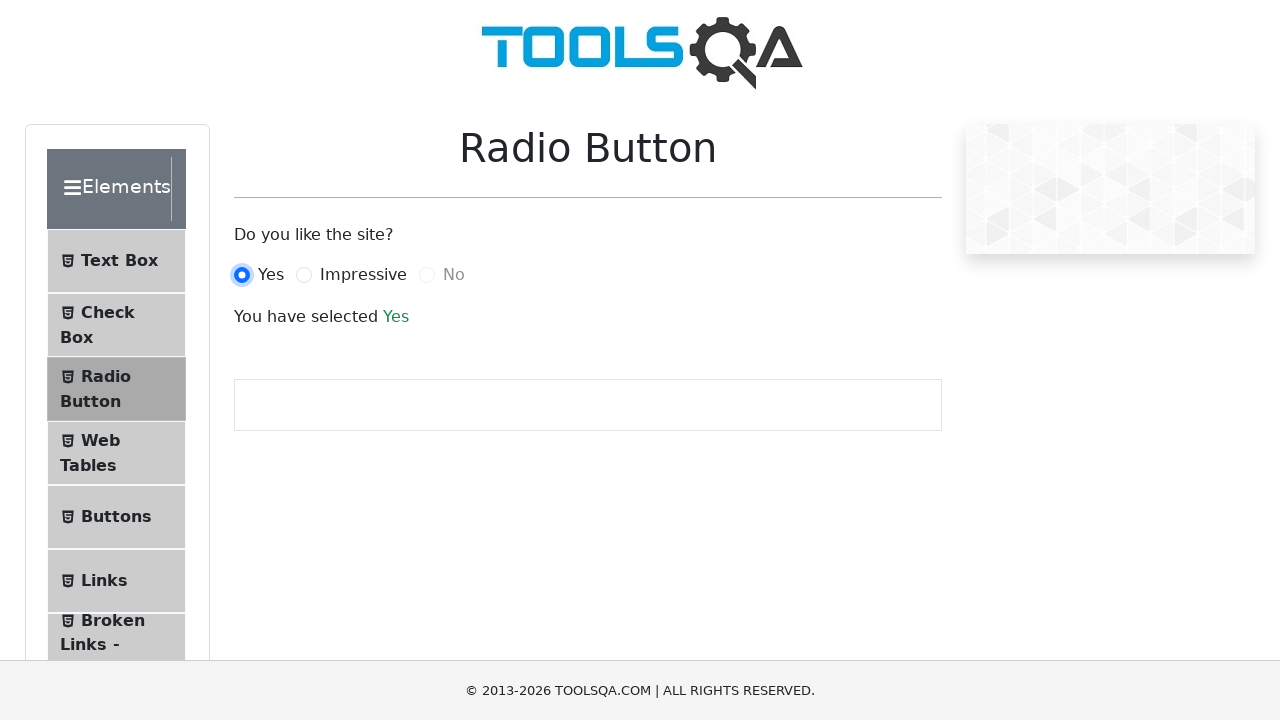